Tests zip code validation on Sharelane registration form by entering a 5-digit zip code and verifying the Register button appears

Starting URL: https://www.sharelane.com/cgi-bin/register.py

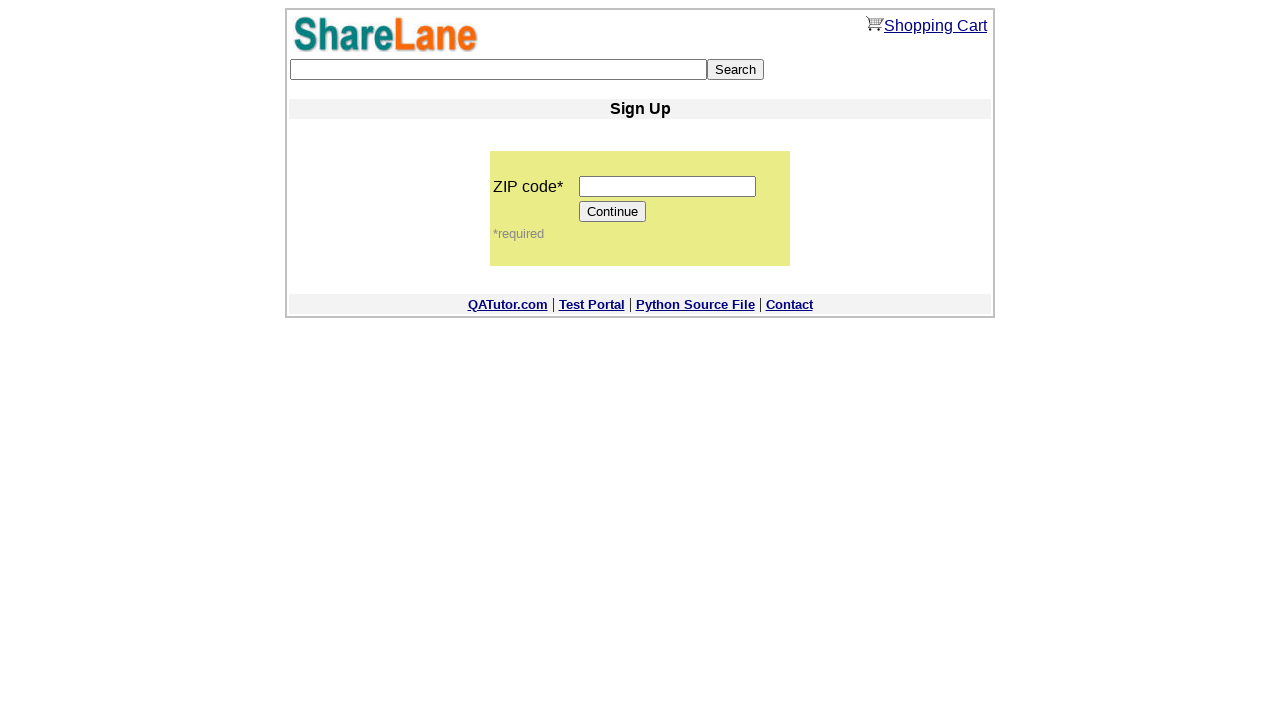

Filled zip code field with 5-digit code '12345' on input[name='zip_code']
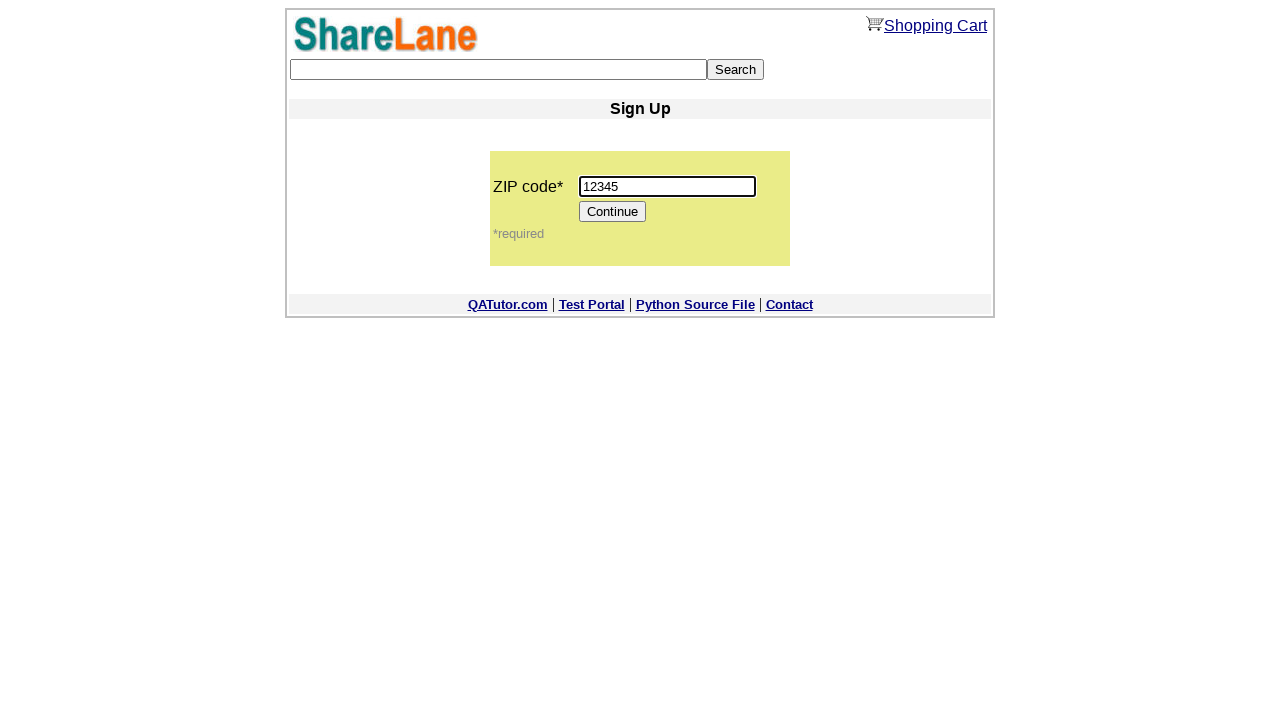

Clicked Continue button to submit zip code at (613, 212) on input[value='Continue']
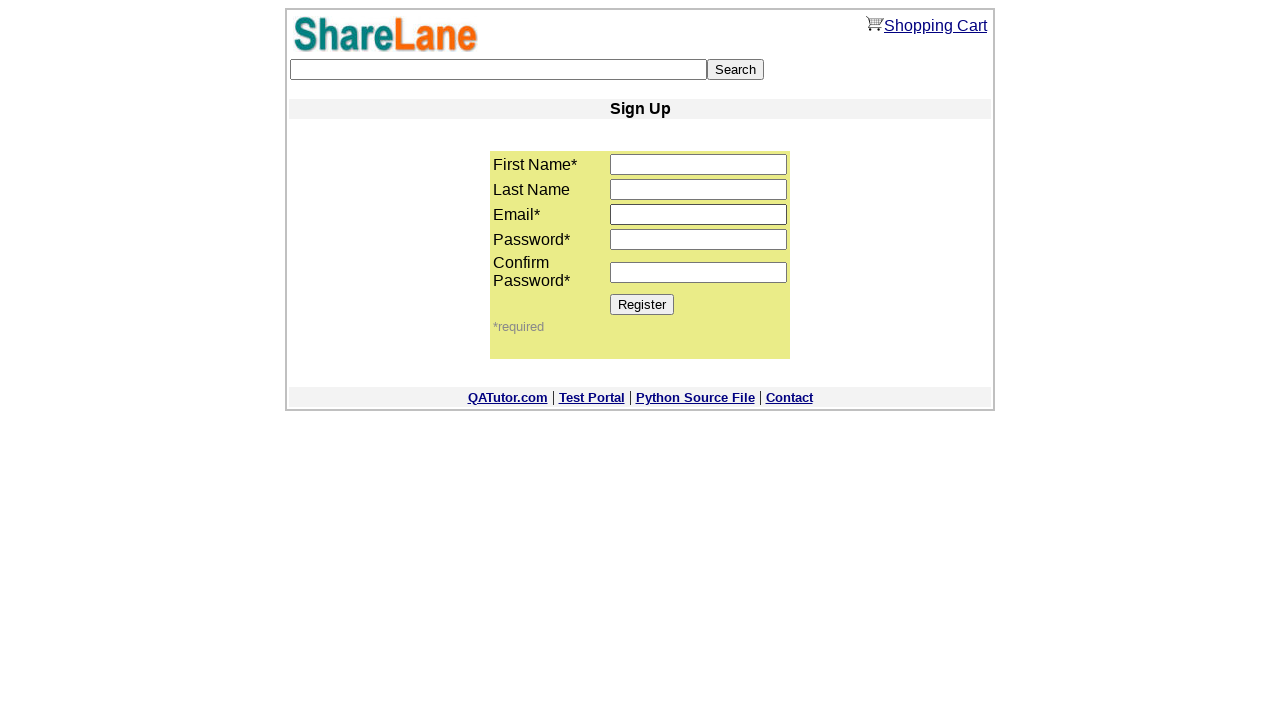

Register button appeared after valid zip code validation
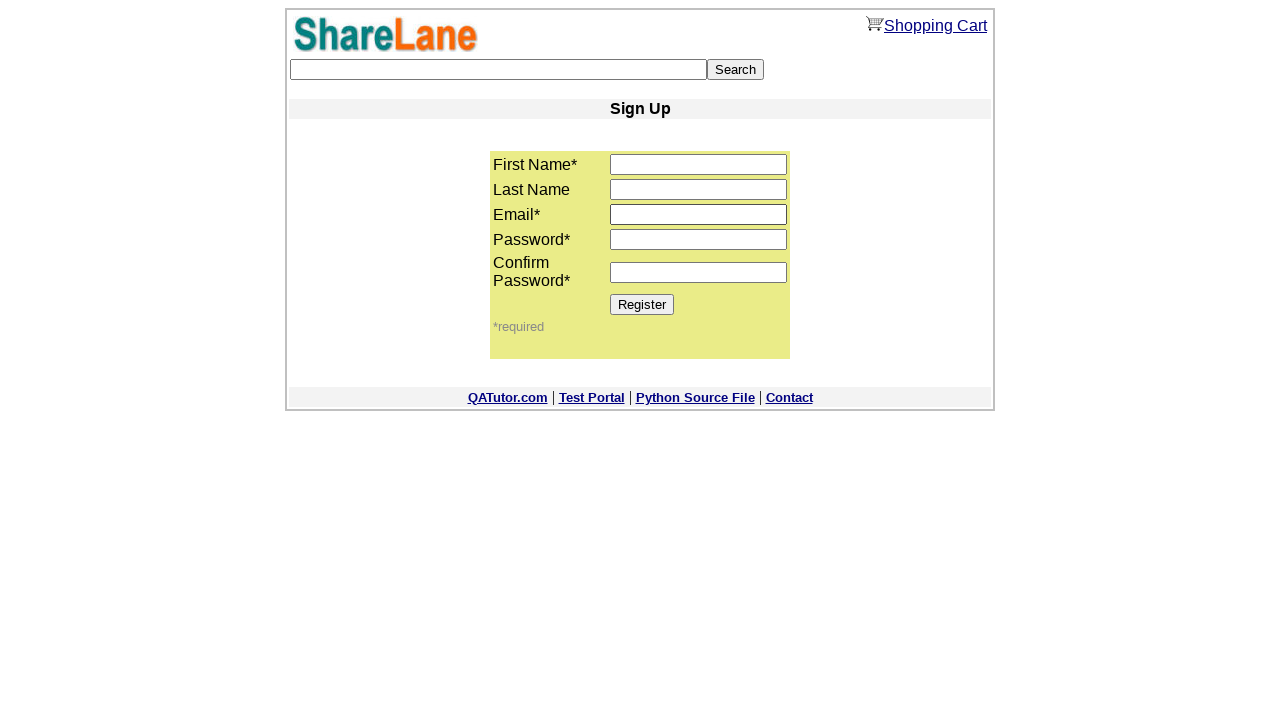

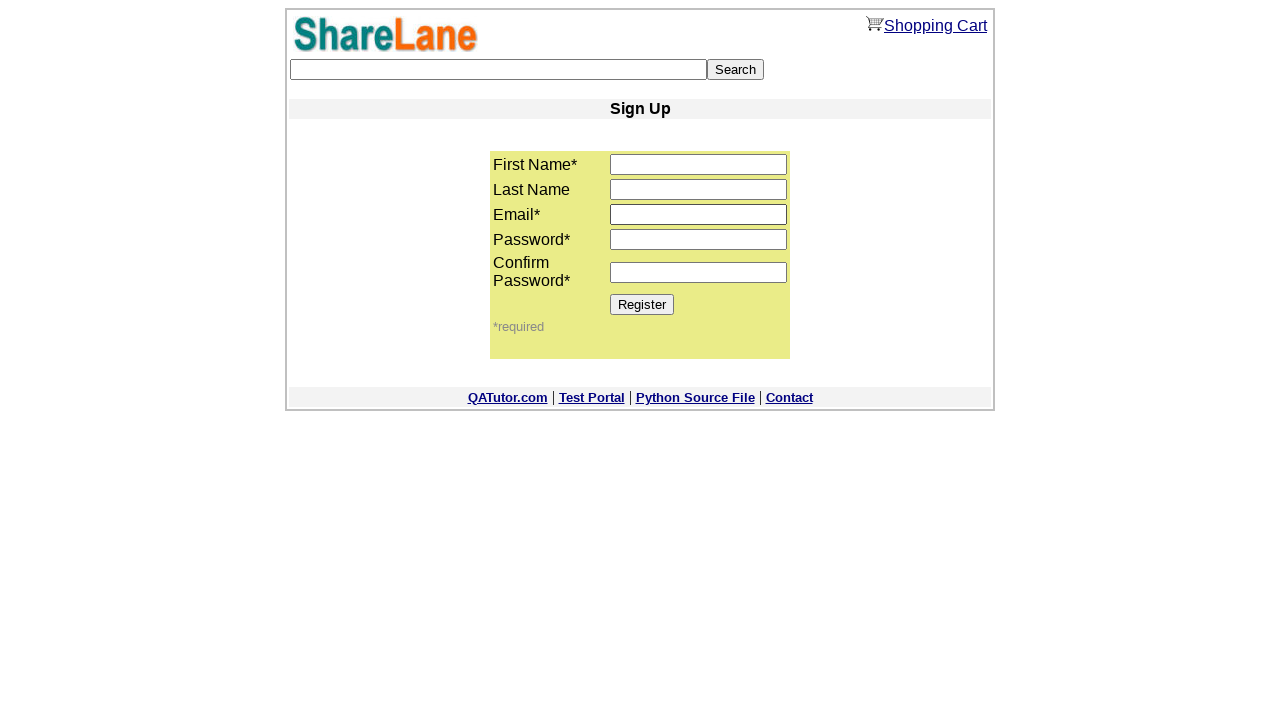